Tests sorting a data table without attributes in descending order by clicking the column header twice

Starting URL: http://the-internet.herokuapp.com/tables

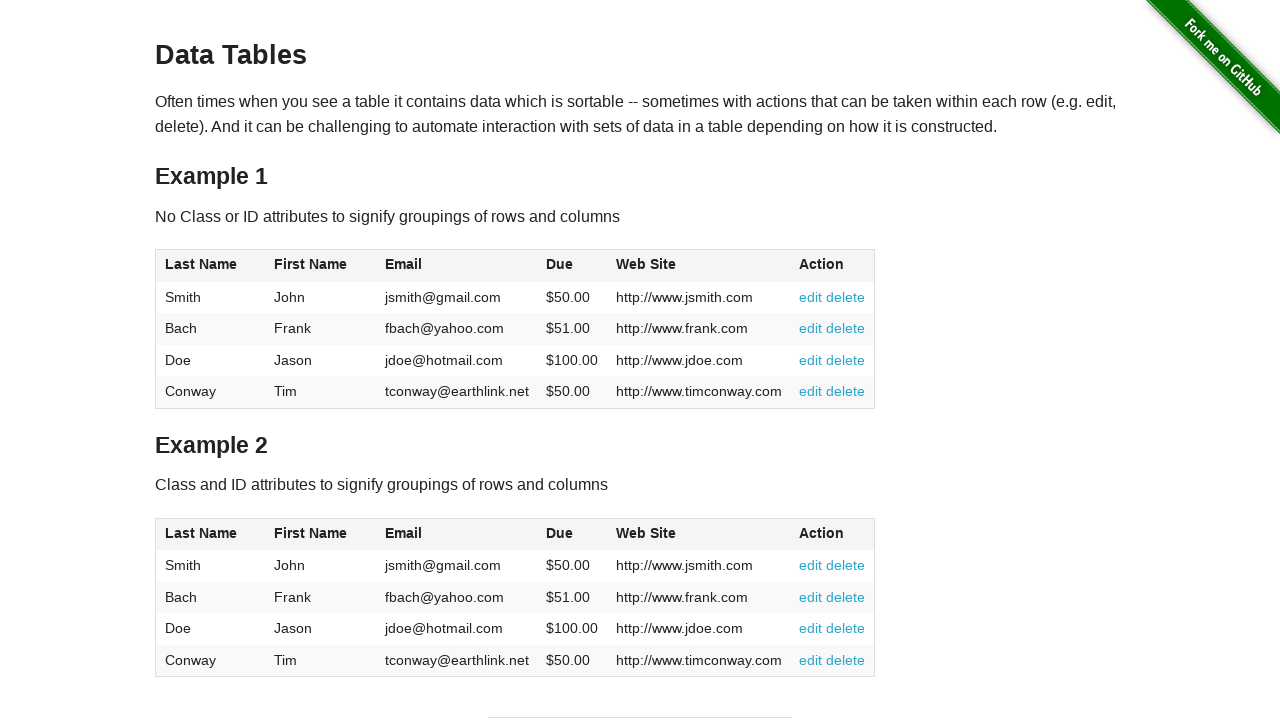

Clicked 'Due' column header to sort in ascending order at (572, 266) on #table1 thead tr th:nth-of-type(4)
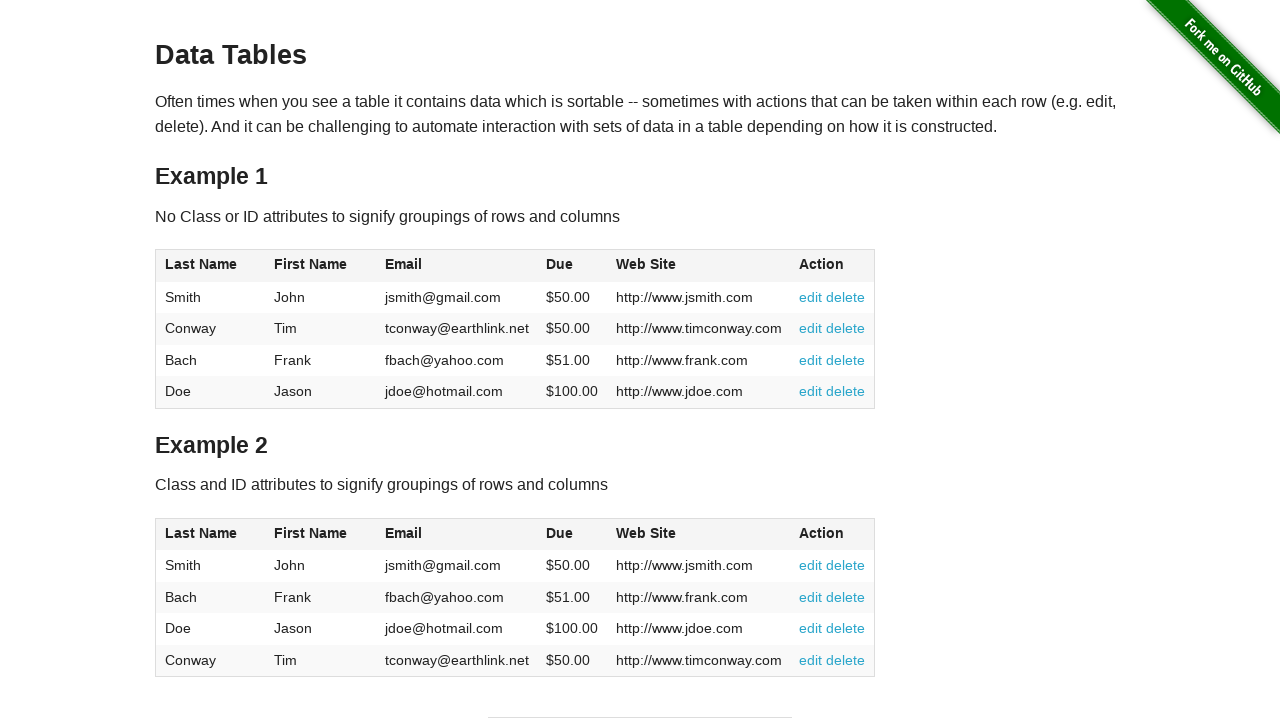

Clicked 'Due' column header again to sort in descending order at (572, 266) on #table1 thead tr th:nth-of-type(4)
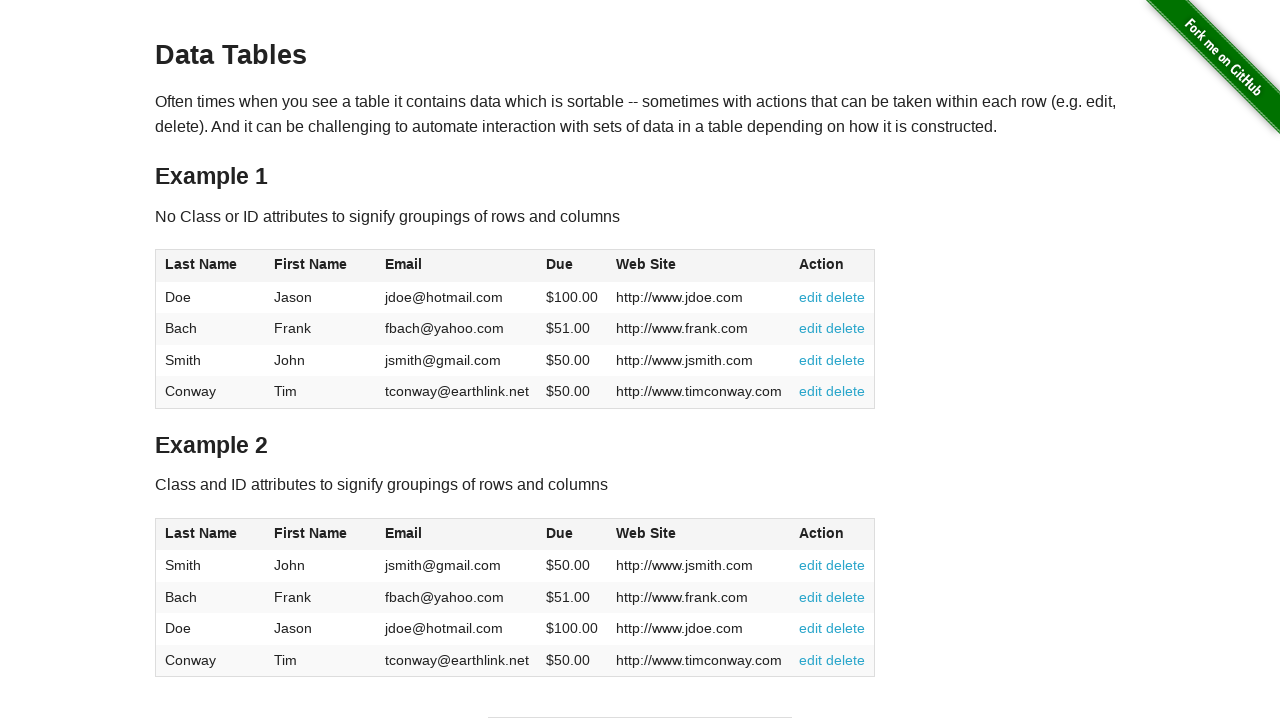

Data table updated with descending sort applied to 'Due' column
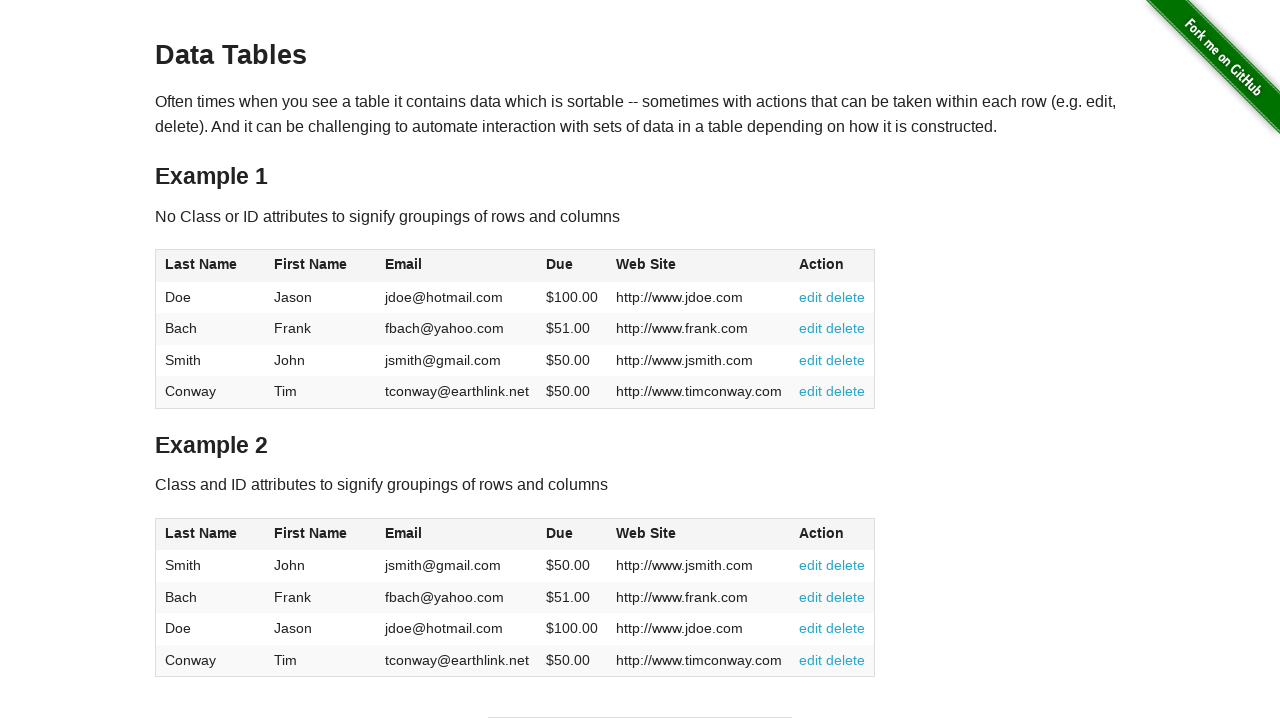

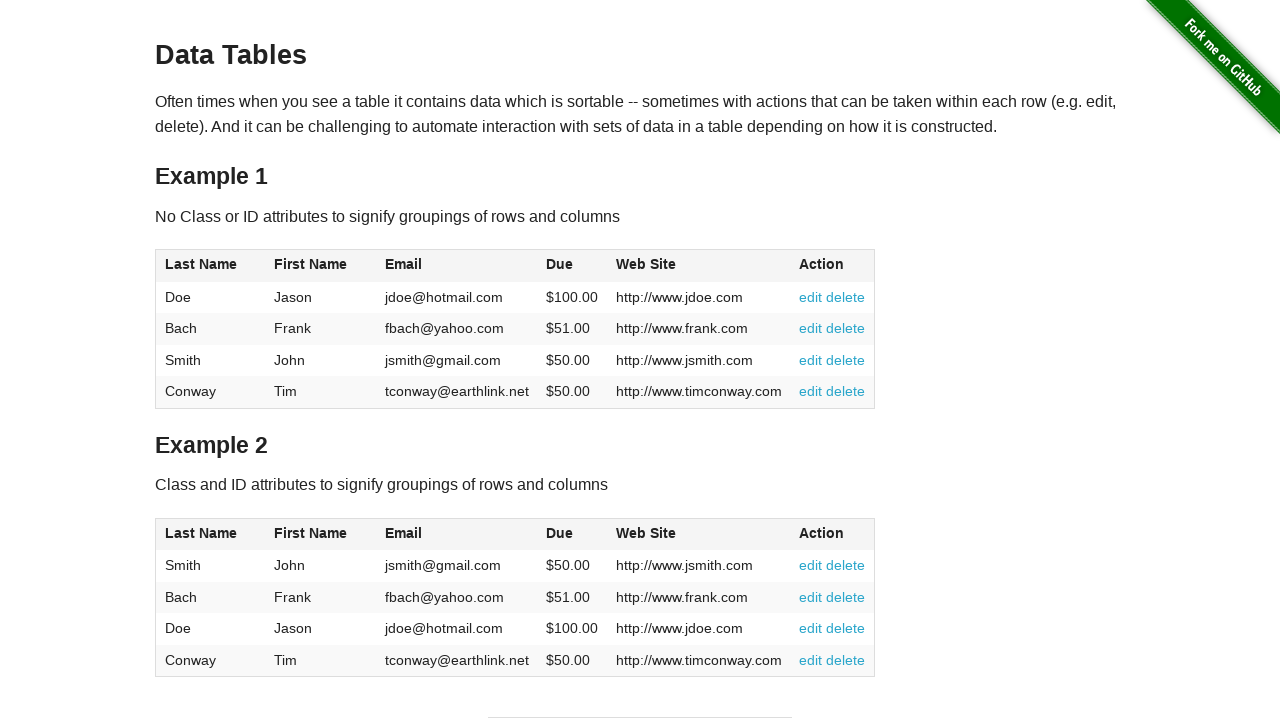